Tests dropdown select element functionality by verifying it doesn't support multiple selection, has 3 options, and can select options by visible text, value, and index

Starting URL: https://the-internet.herokuapp.com/dropdown

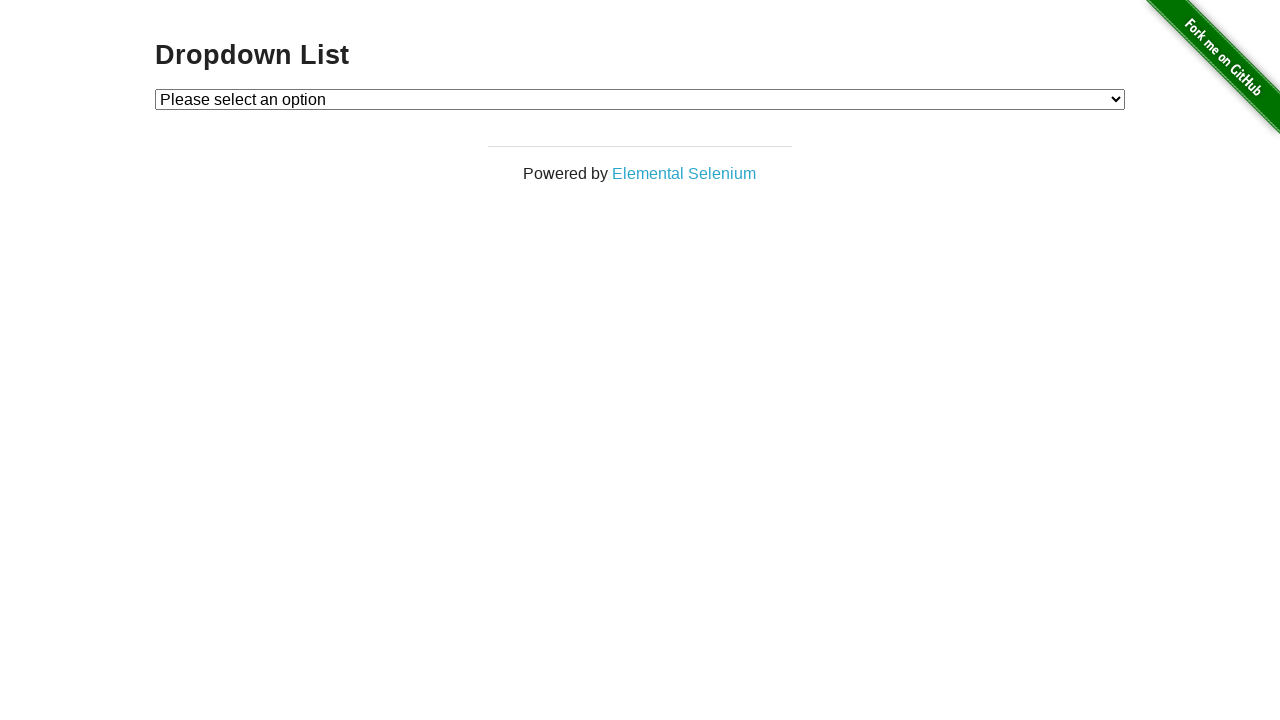

Waited for dropdown element to be present
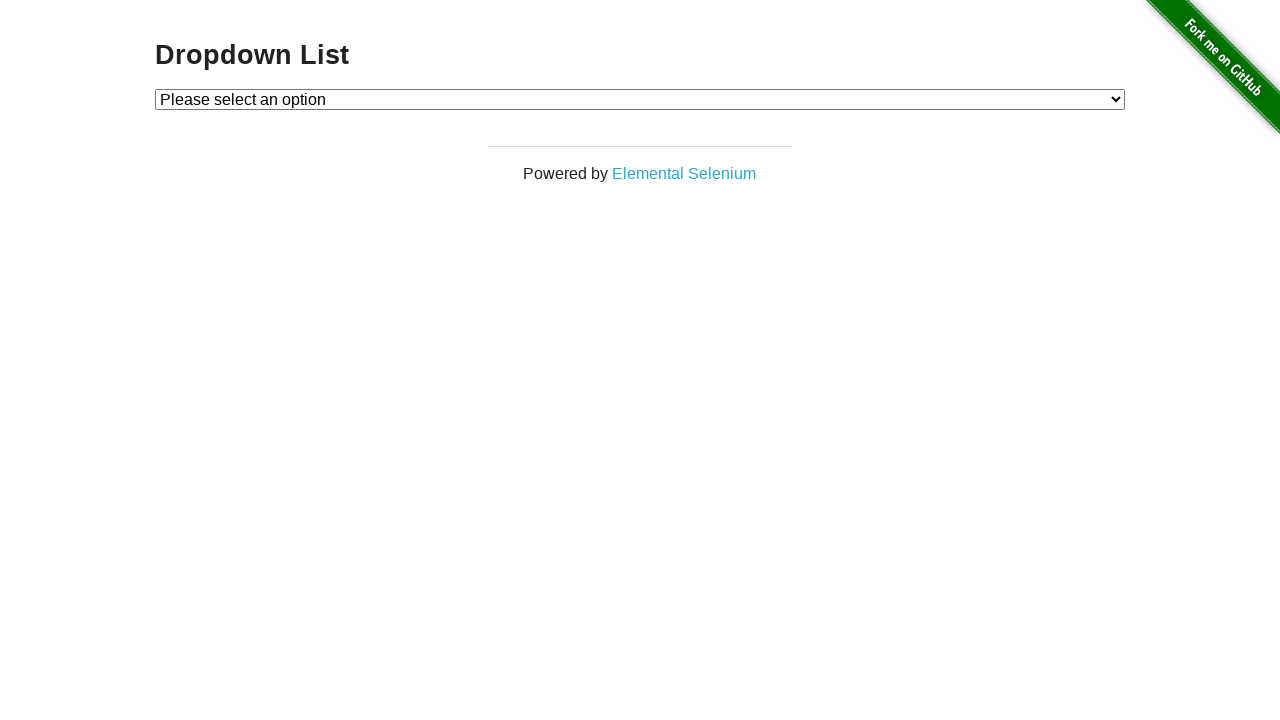

Retrieved all dropdown options
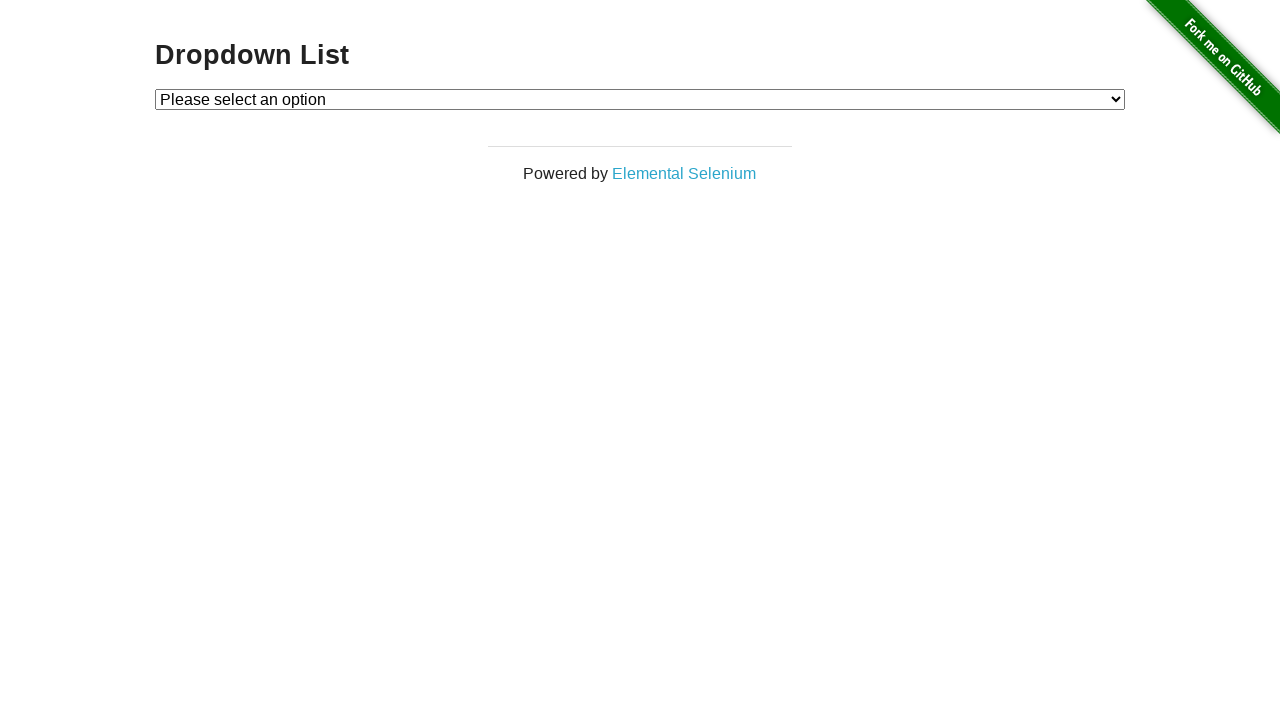

Verified dropdown has exactly 3 options
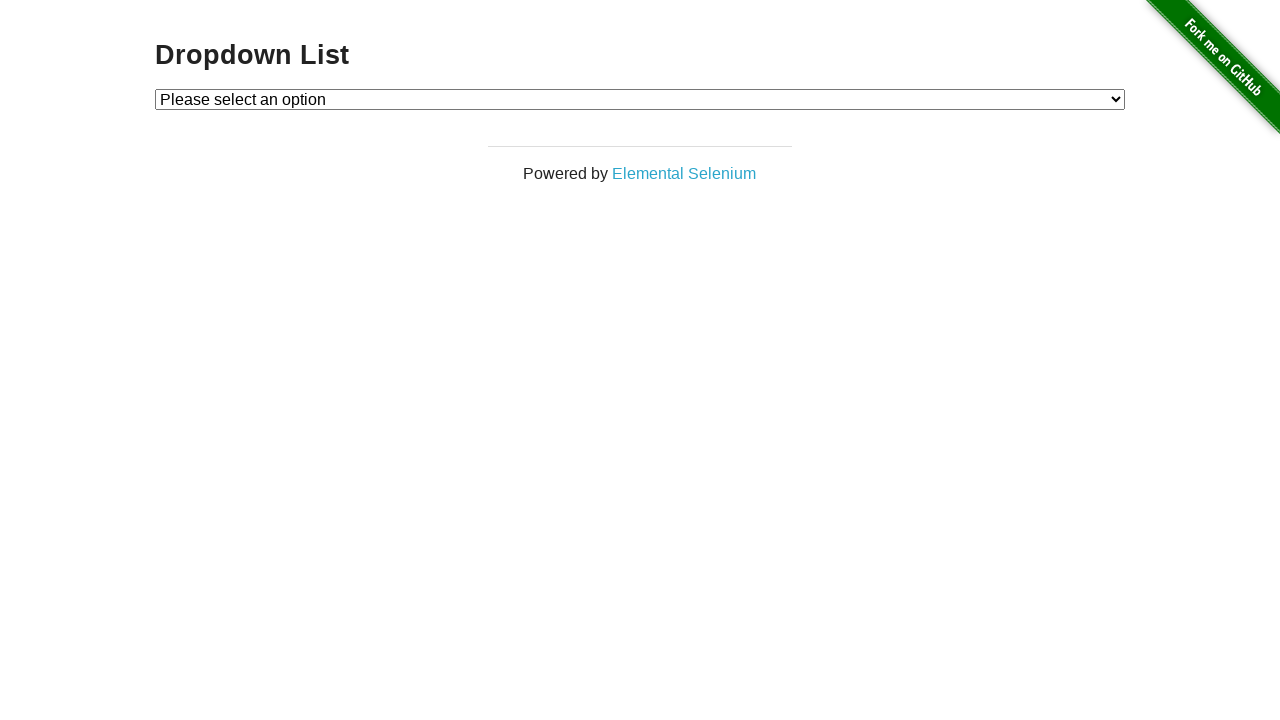

Selected 'Option 1' by visible text on #dropdown
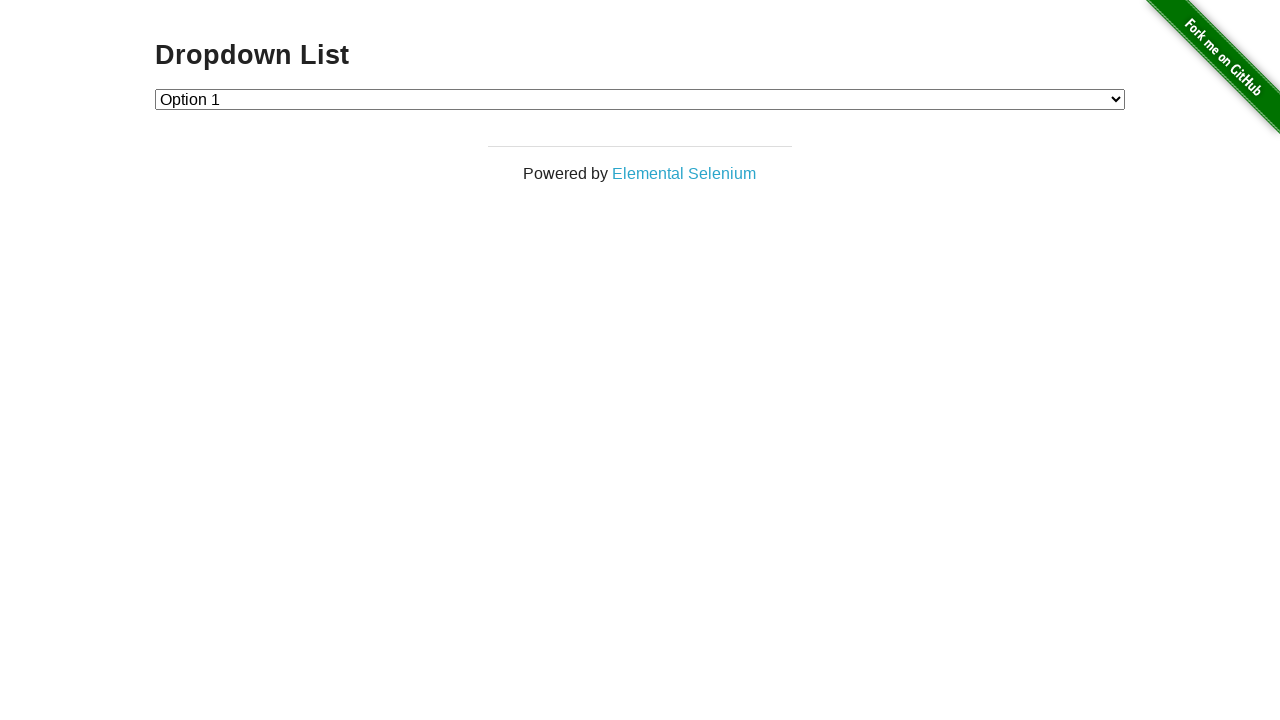

Retrieved current dropdown selection value
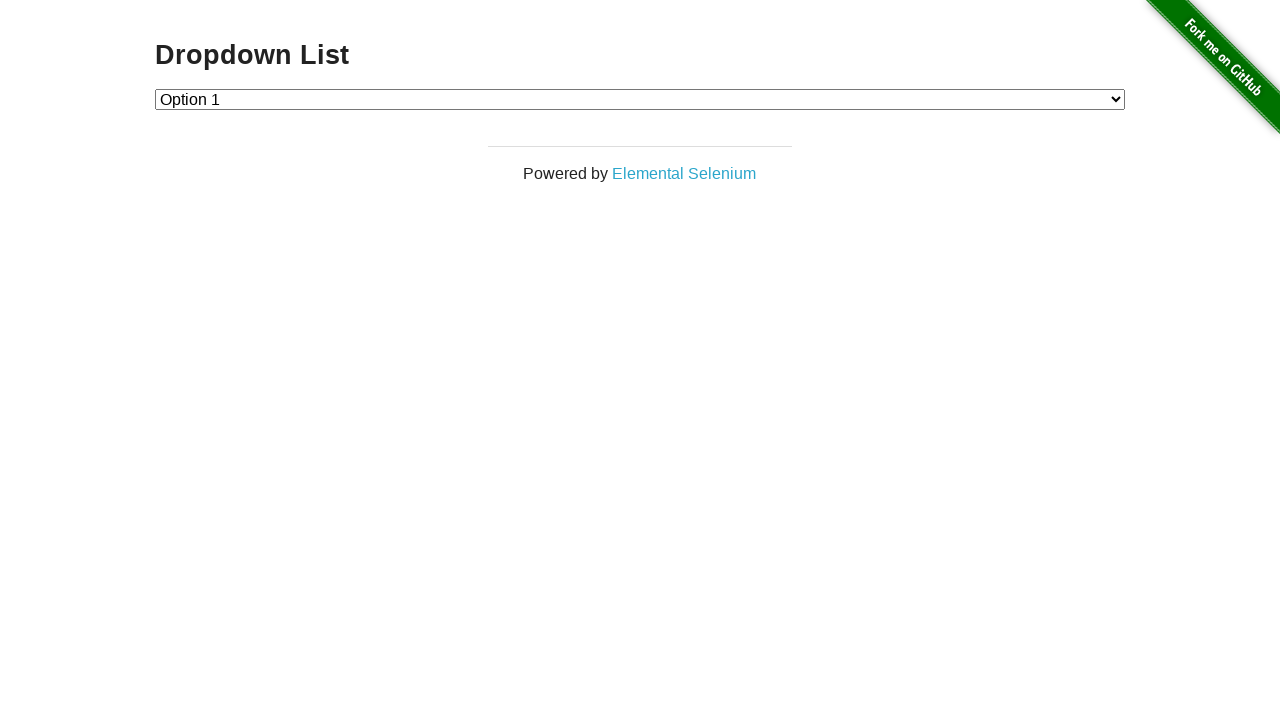

Verified 'Option 1' is selected (value='1')
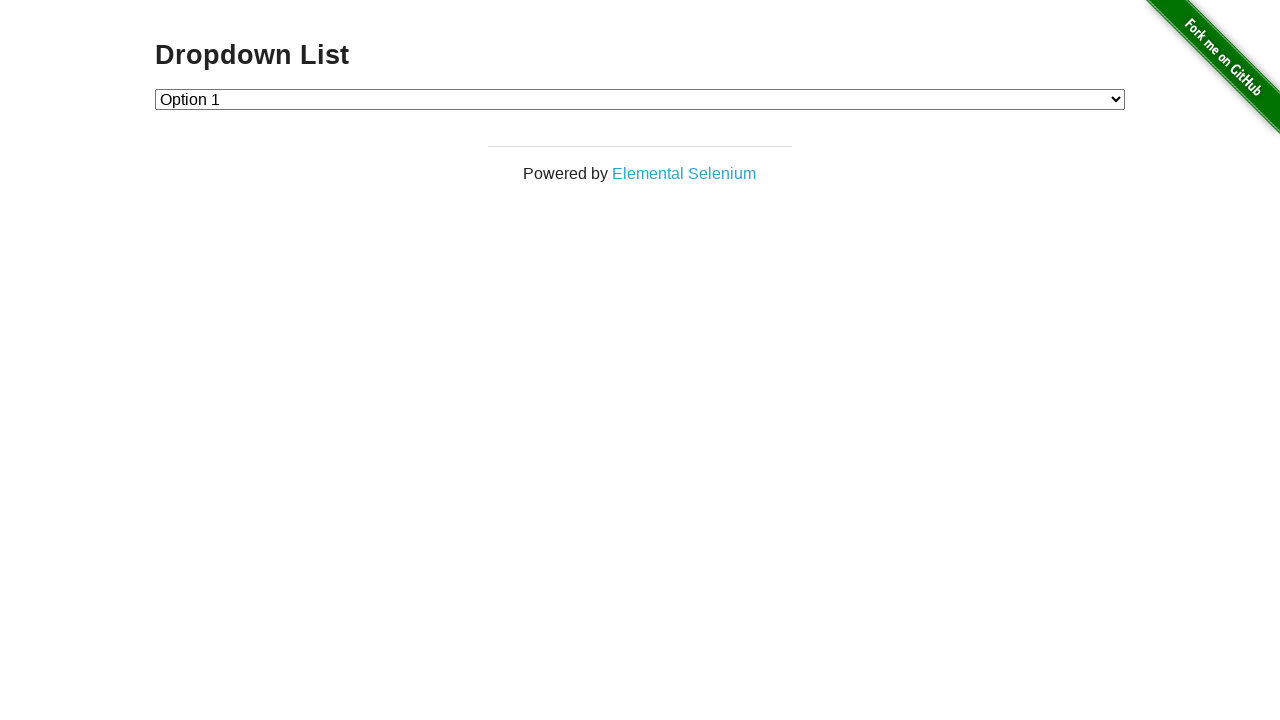

Selected option by value '2' on #dropdown
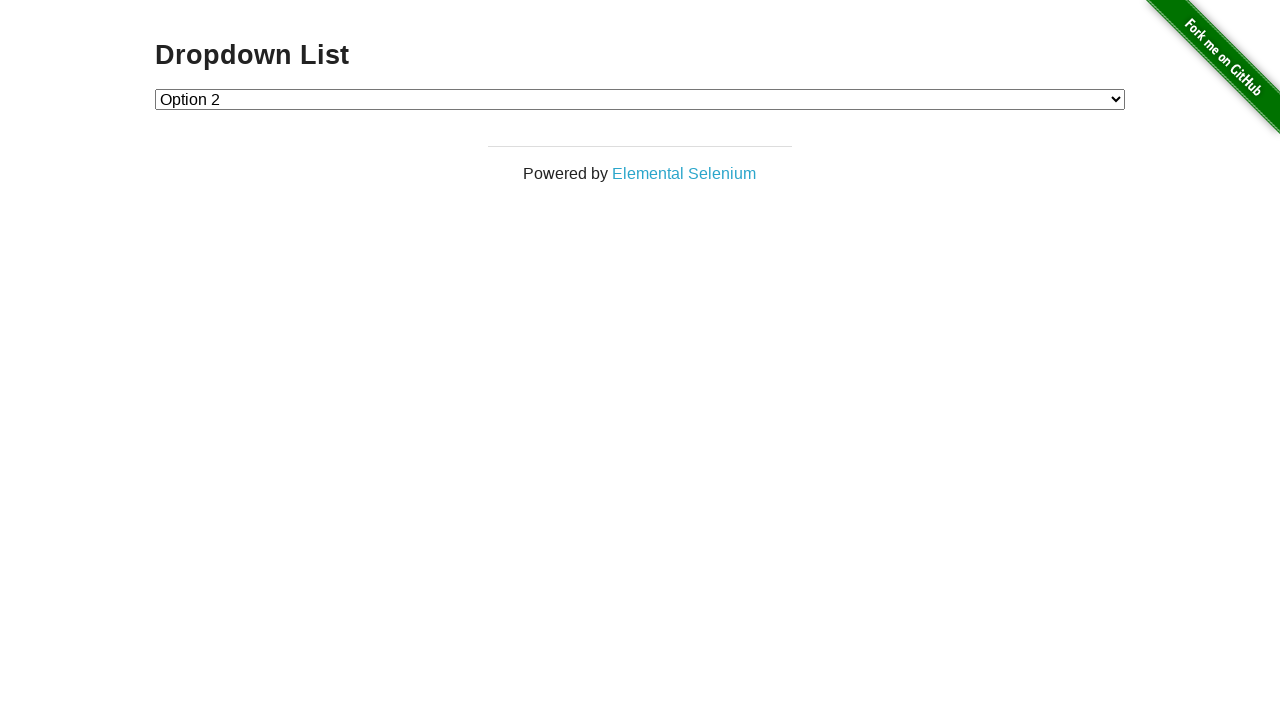

Retrieved current dropdown selection value
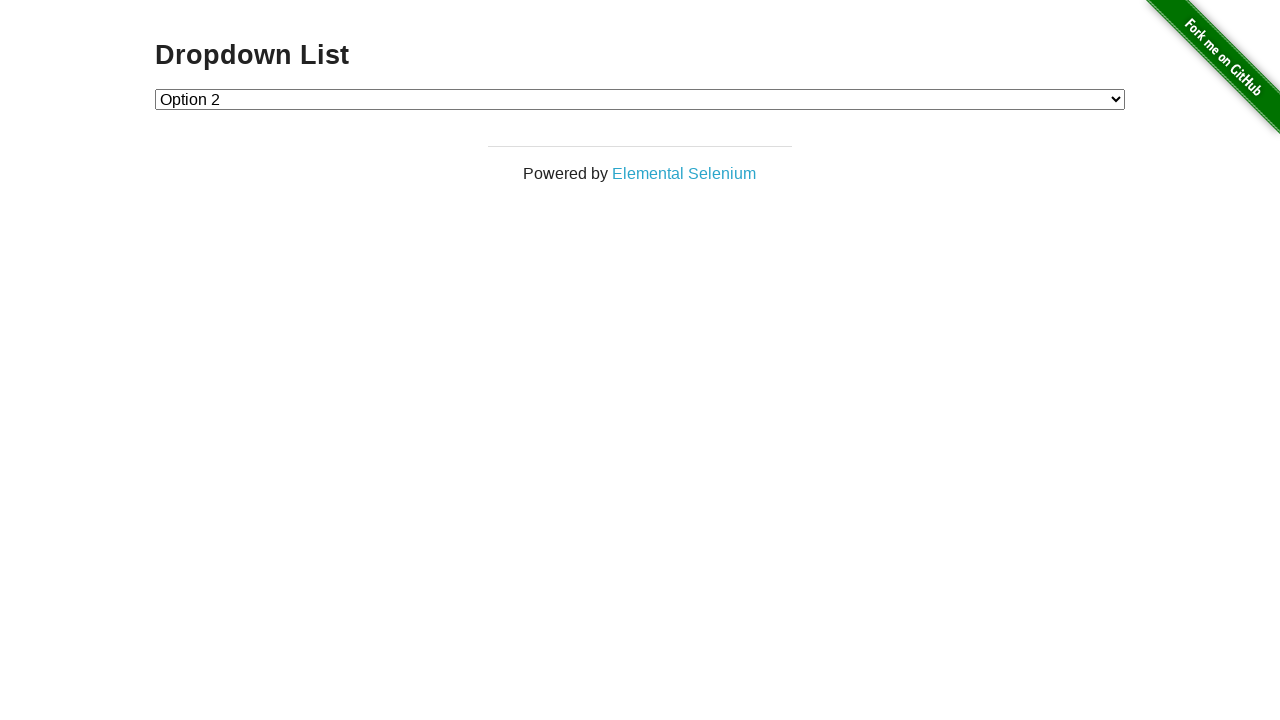

Verified 'Option 2' is selected (value='2')
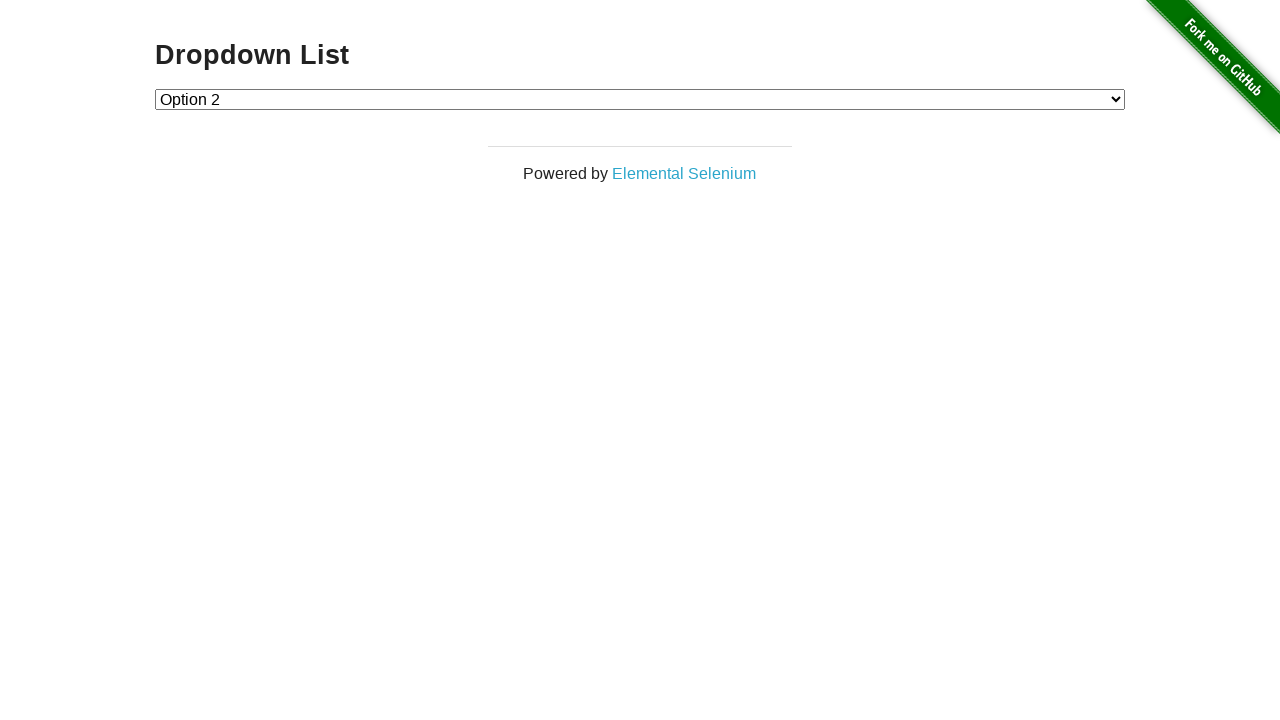

Selected option by index 1 on #dropdown
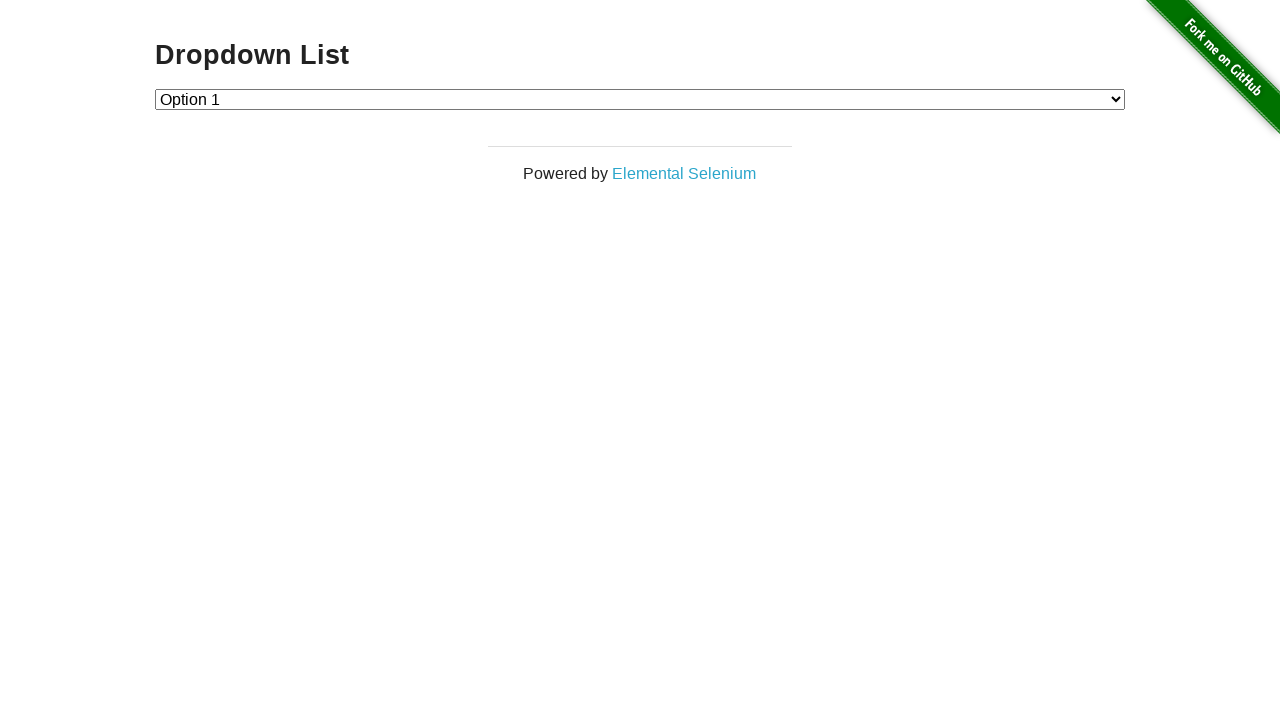

Retrieved current dropdown selection value
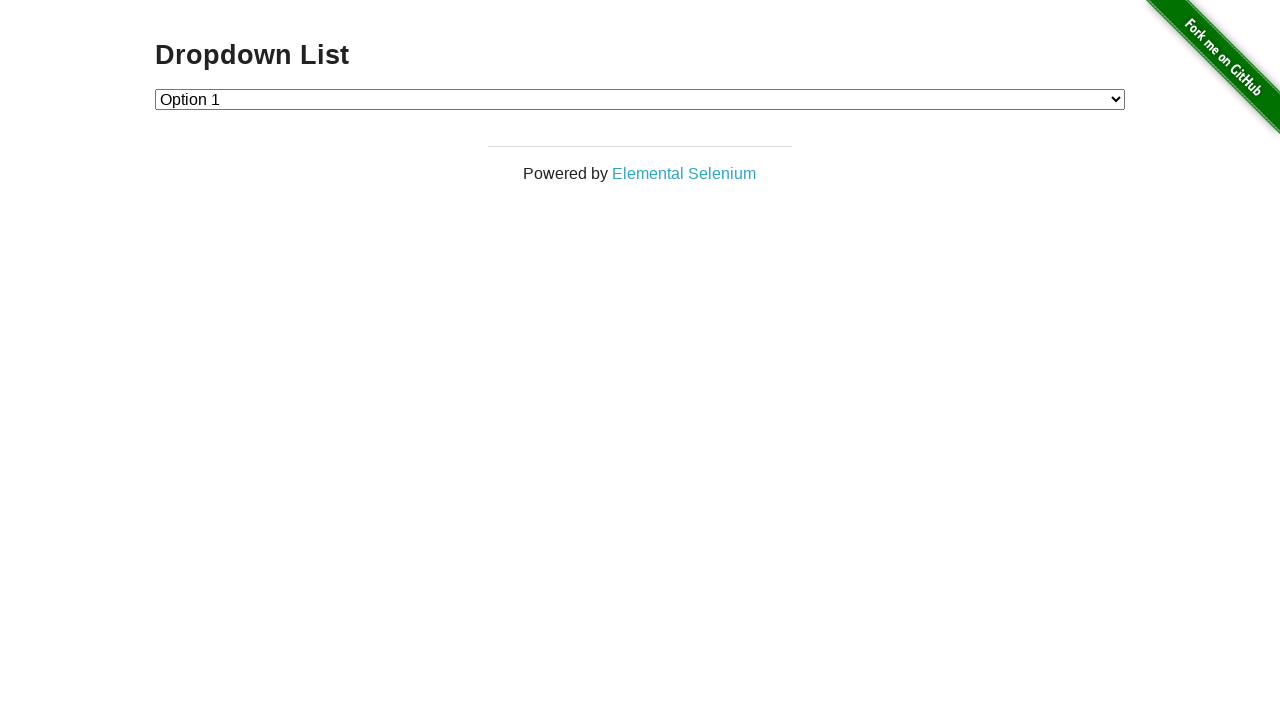

Verified 'Option 1' is selected again (value='1')
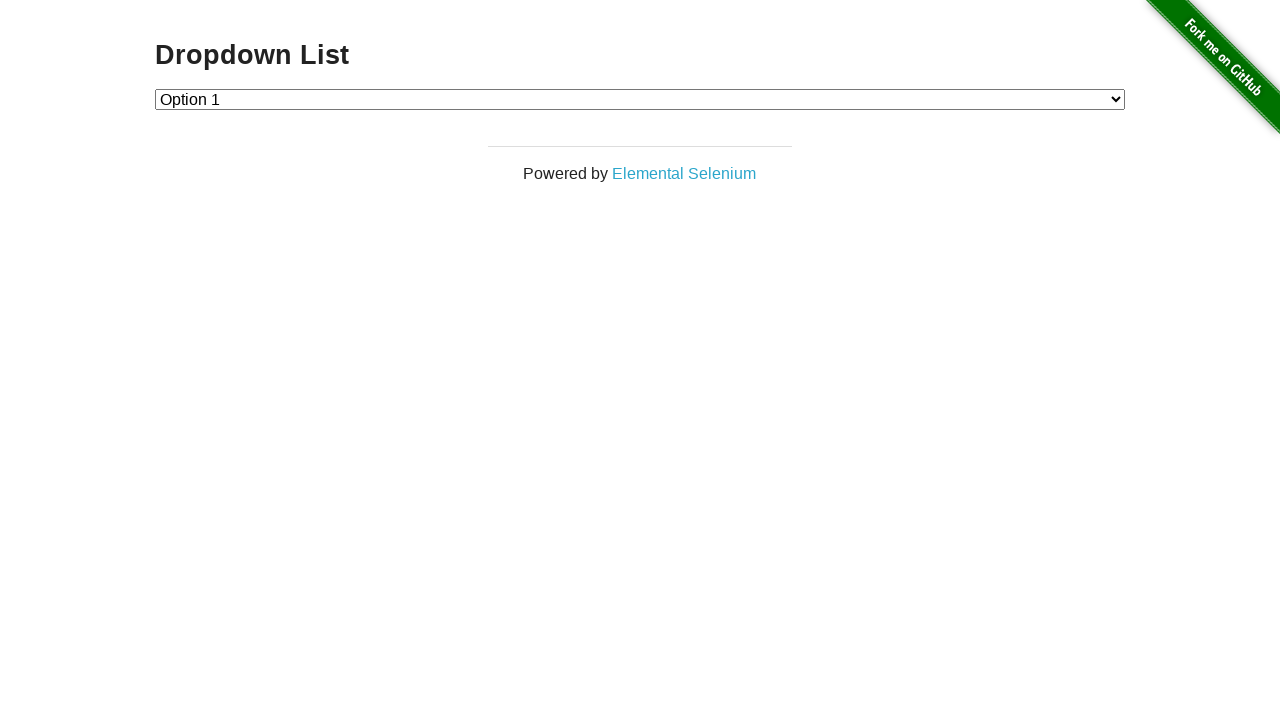

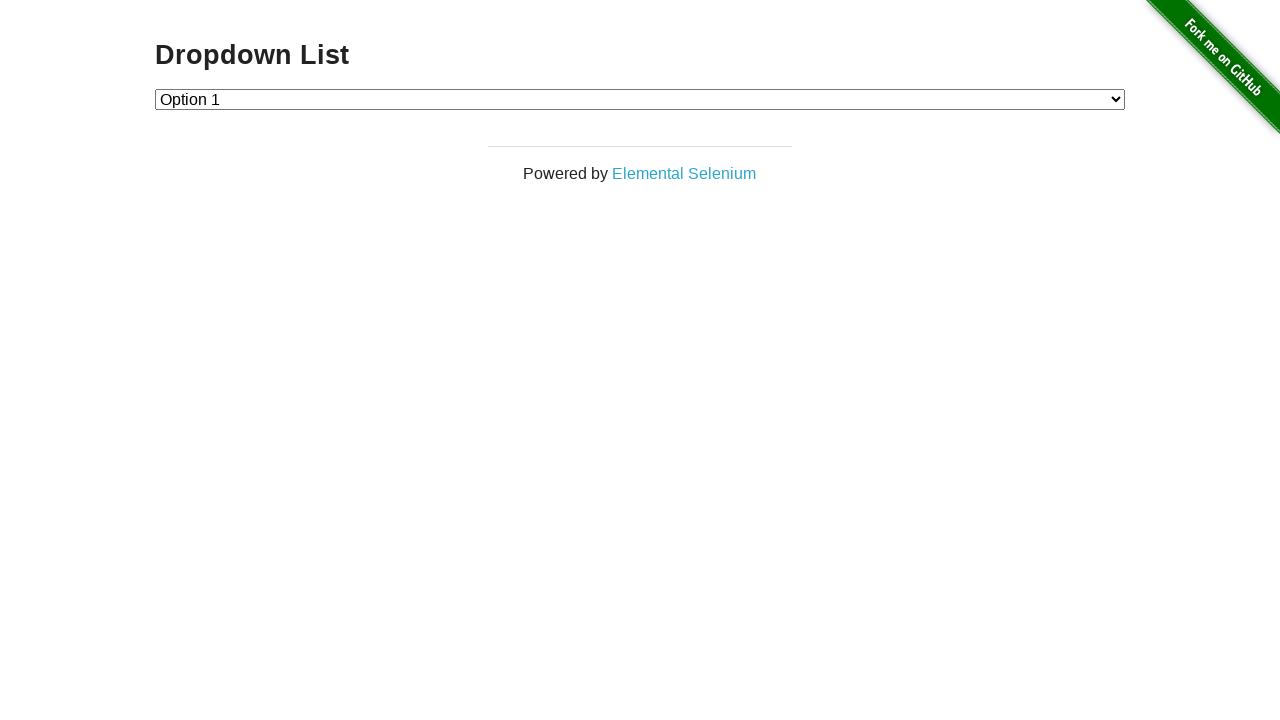